Tests file upload functionality by selecting a file and clicking upload button, then verifies success message

Starting URL: http://the-internet.herokuapp.com/upload

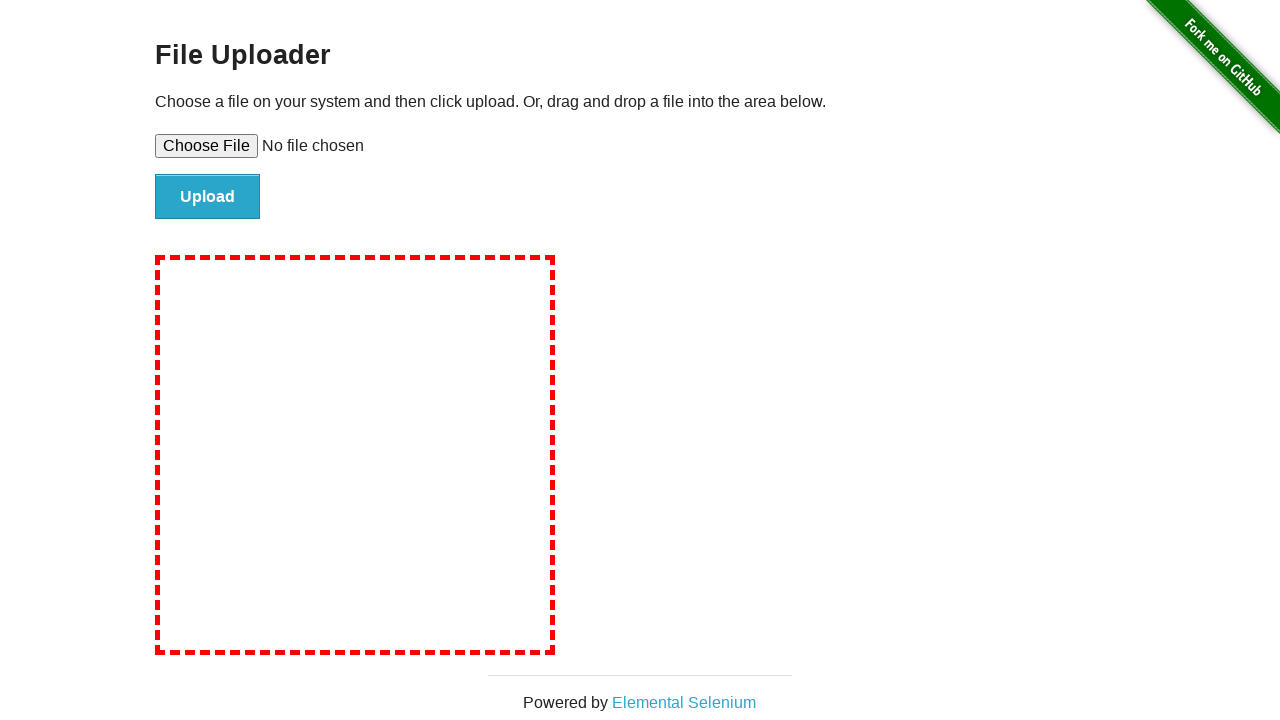

Selected test.jpg file for upload
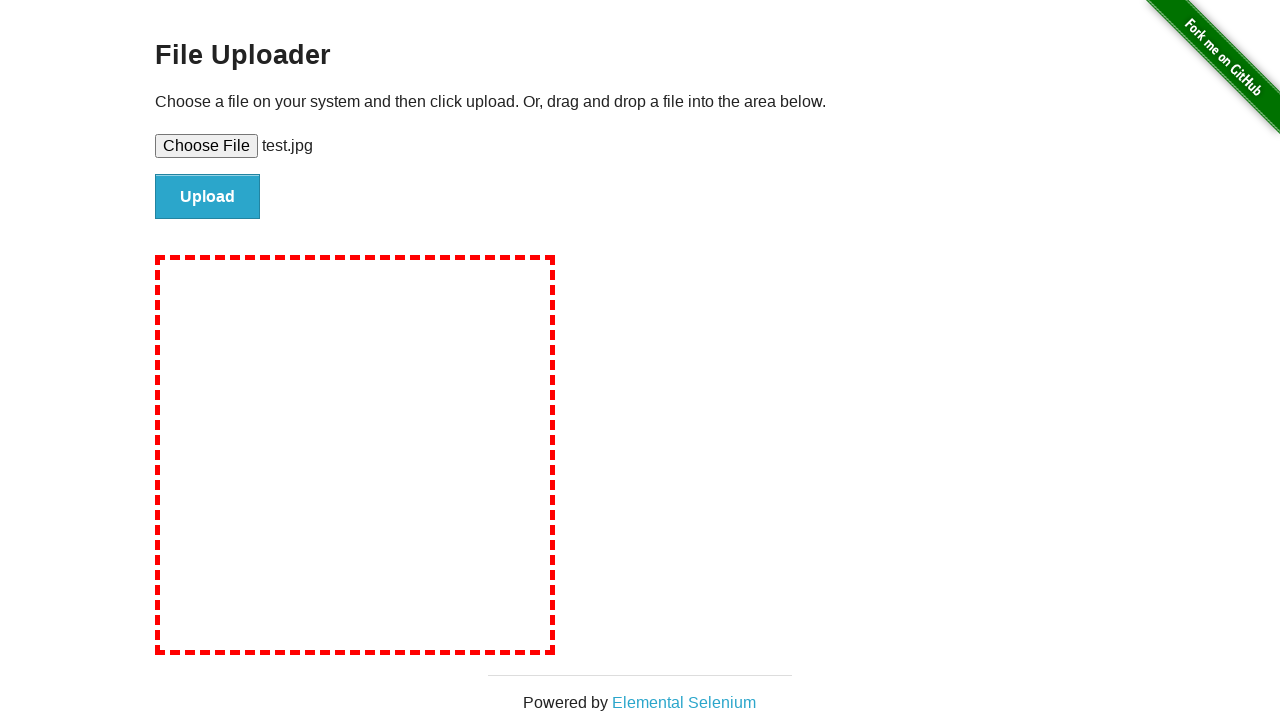

Clicked upload button to submit file at (208, 197) on #file-submit
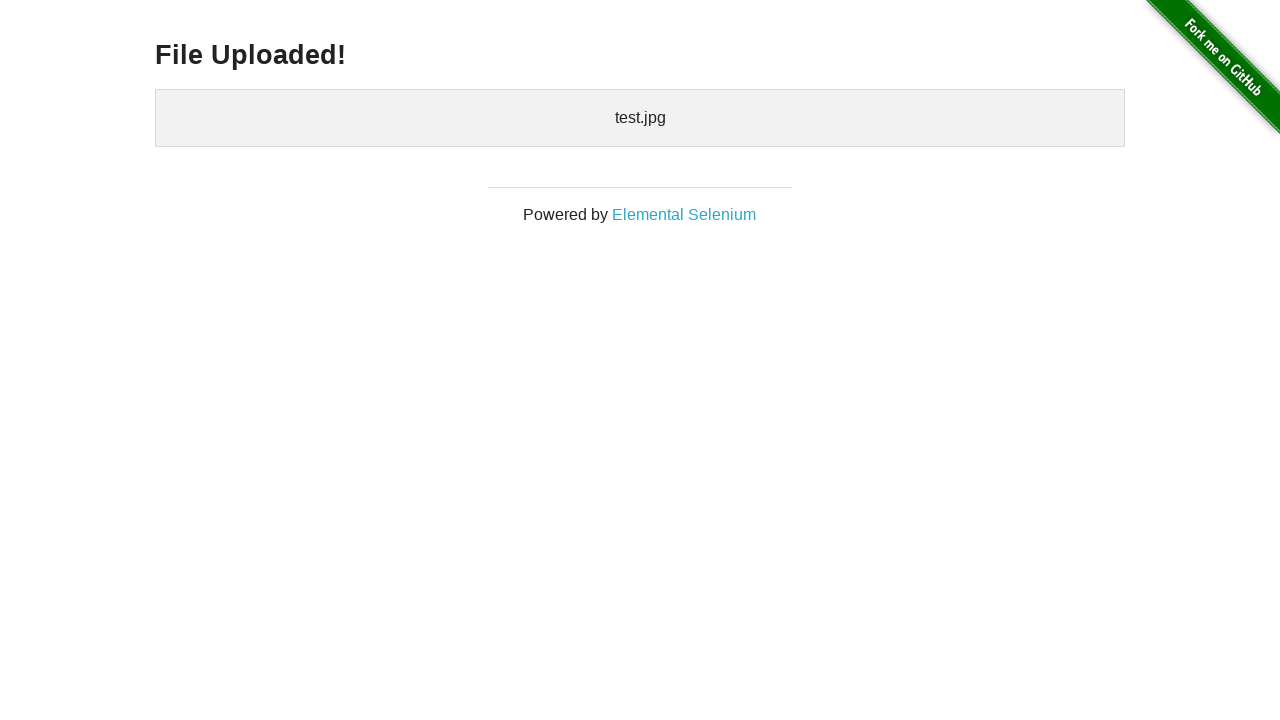

Success message appeared on page
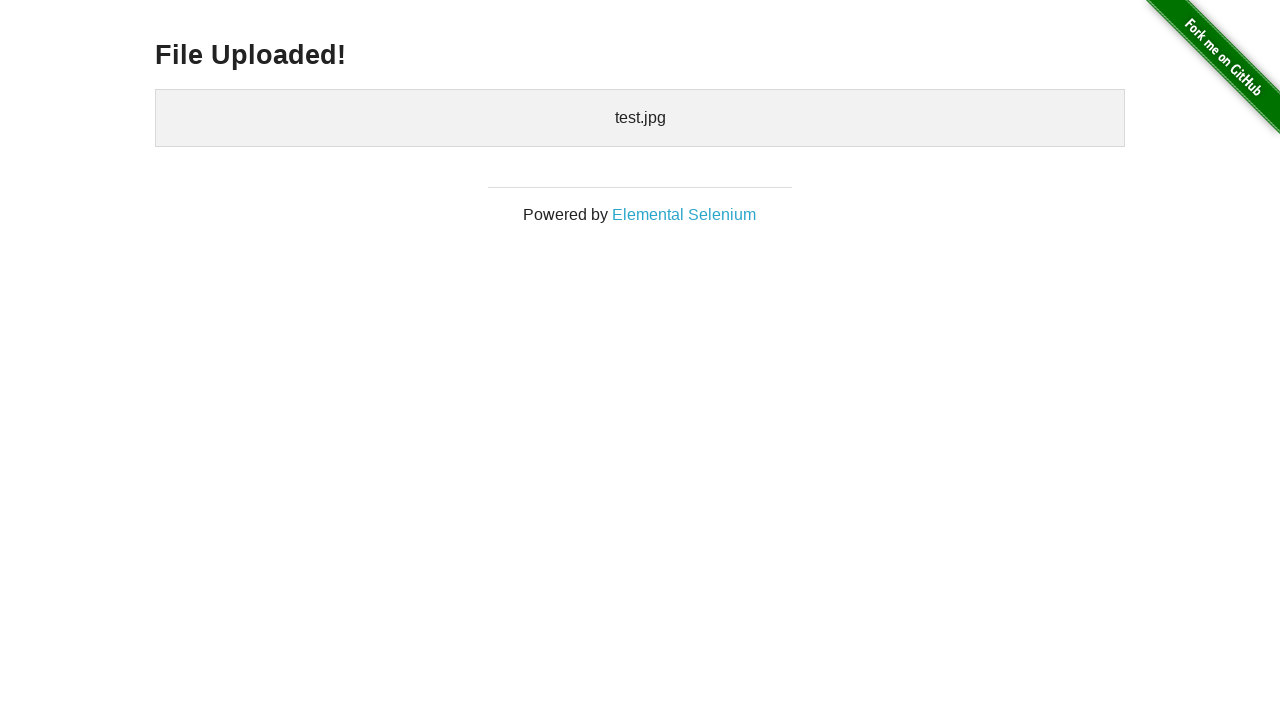

Verified success message displays 'File Uploaded!'
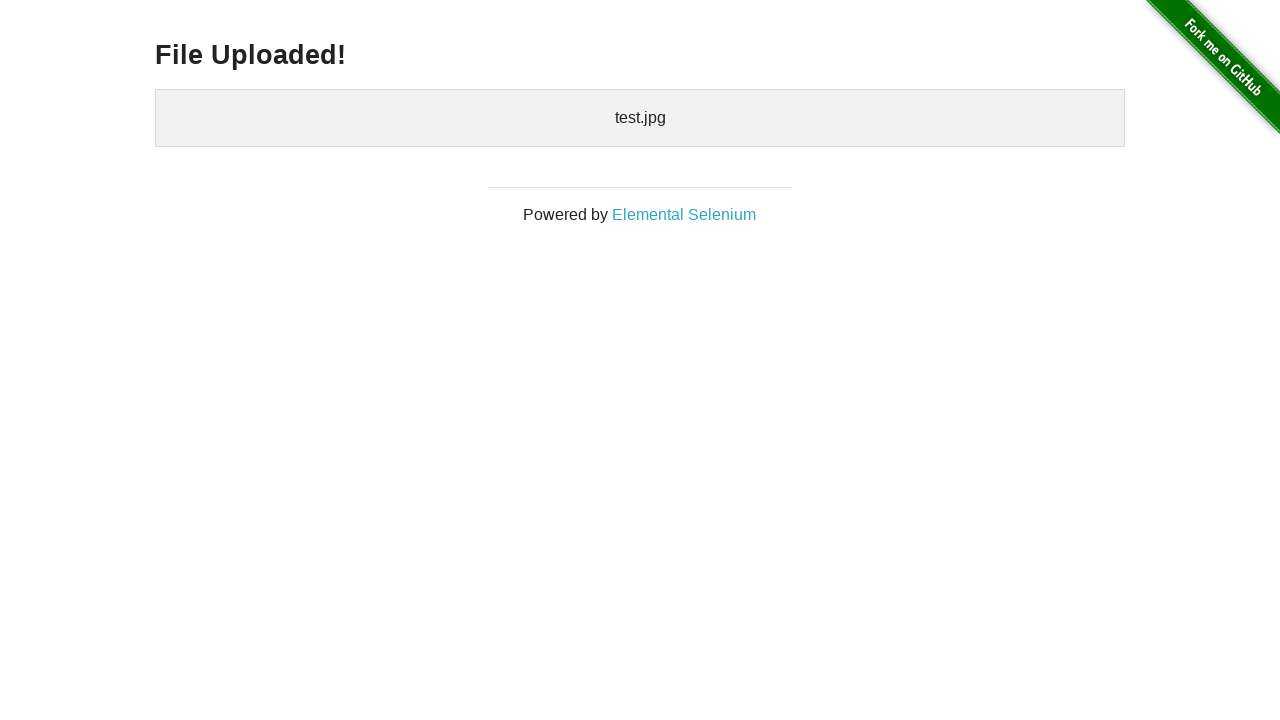

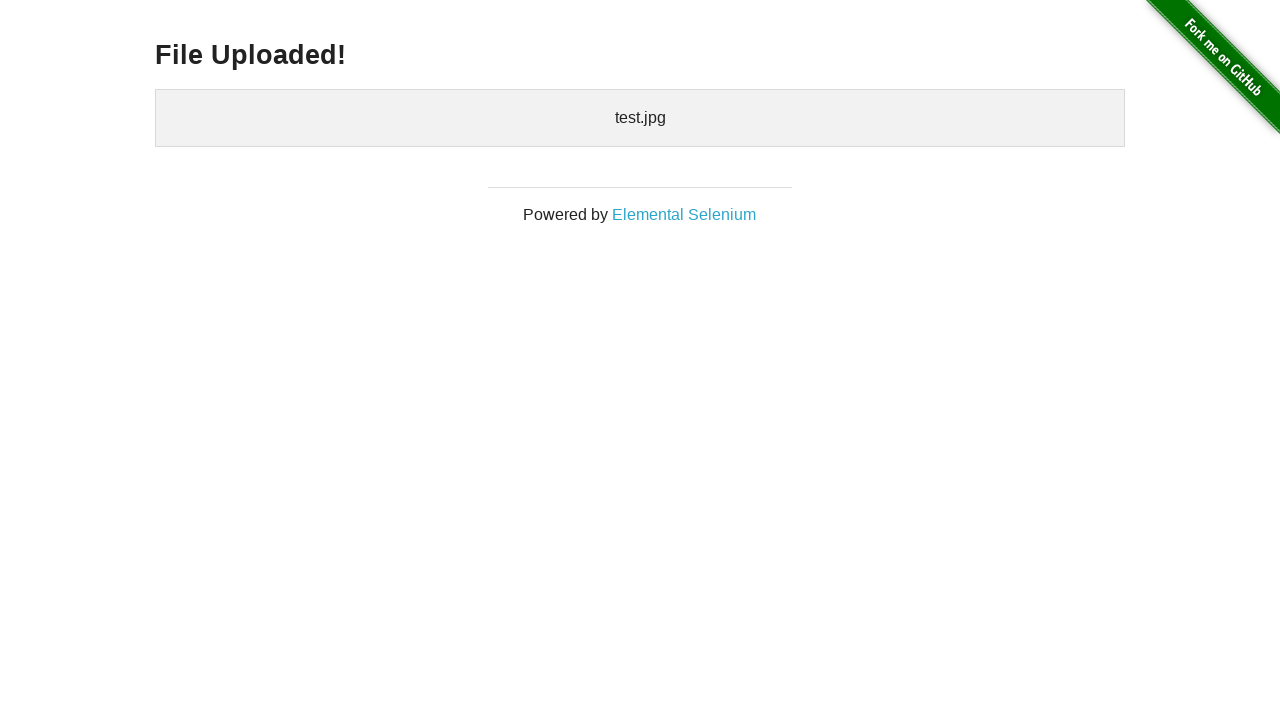